Tests login form validation by submitting with empty username and verifying the appropriate error message is displayed

Starting URL: https://www.saucedemo.com/

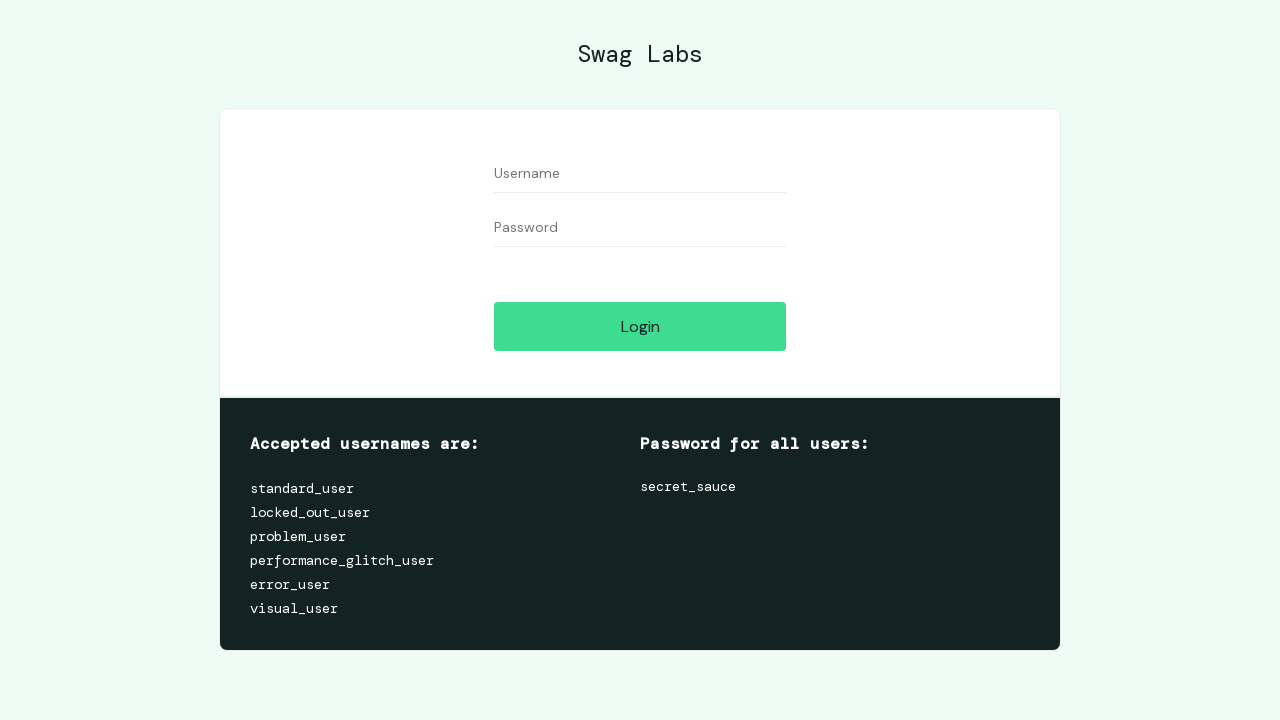

Left username field empty on #user-name
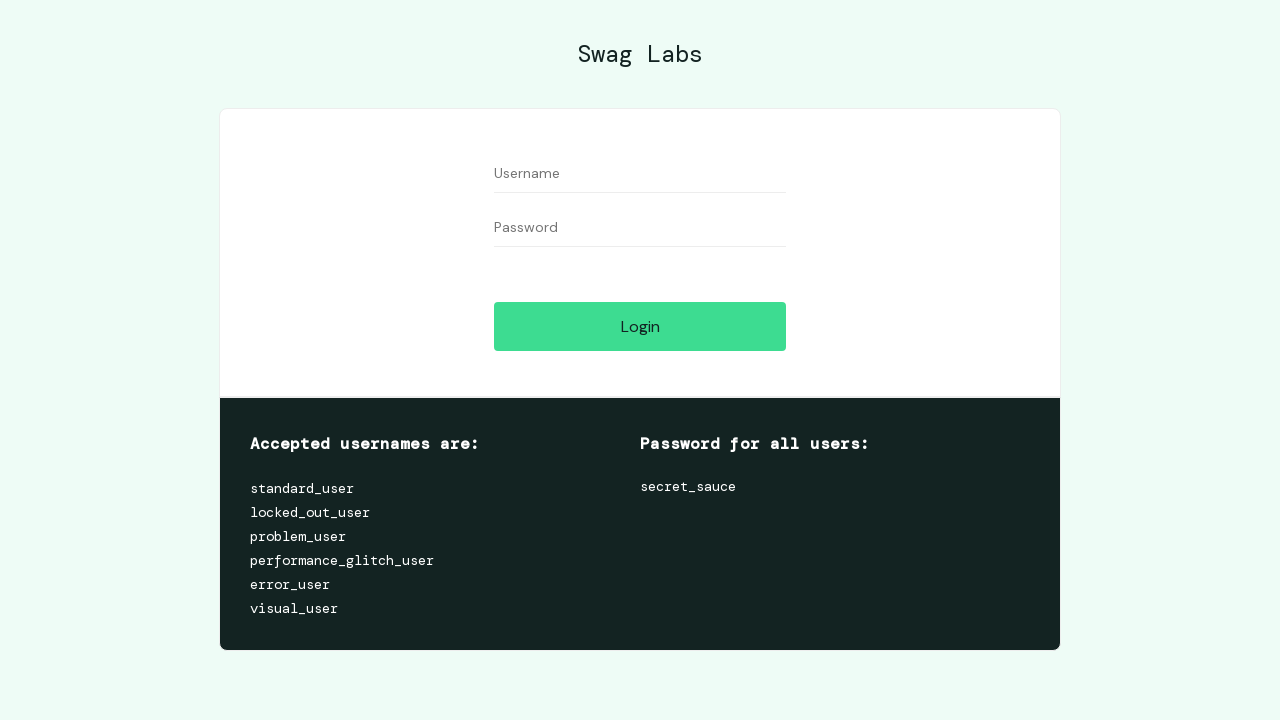

Filled password field with test credentials on #password
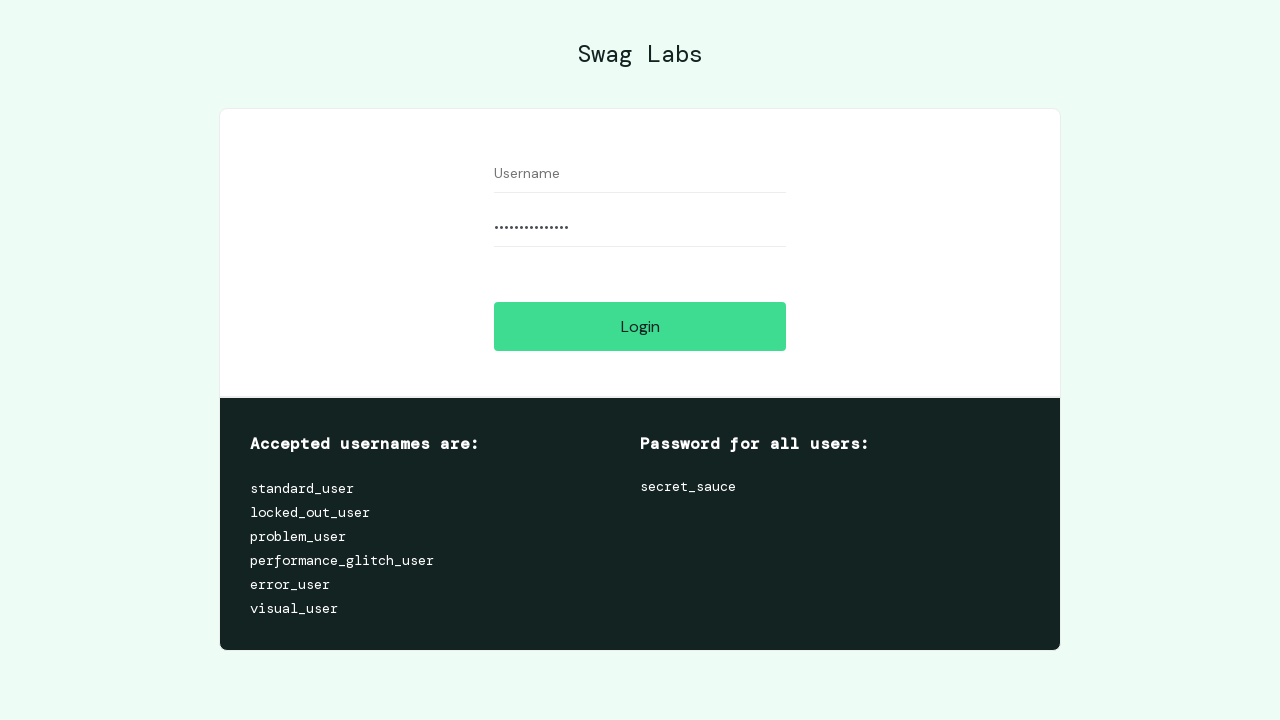

Clicked login button to submit form with empty username at (640, 326) on #login-button
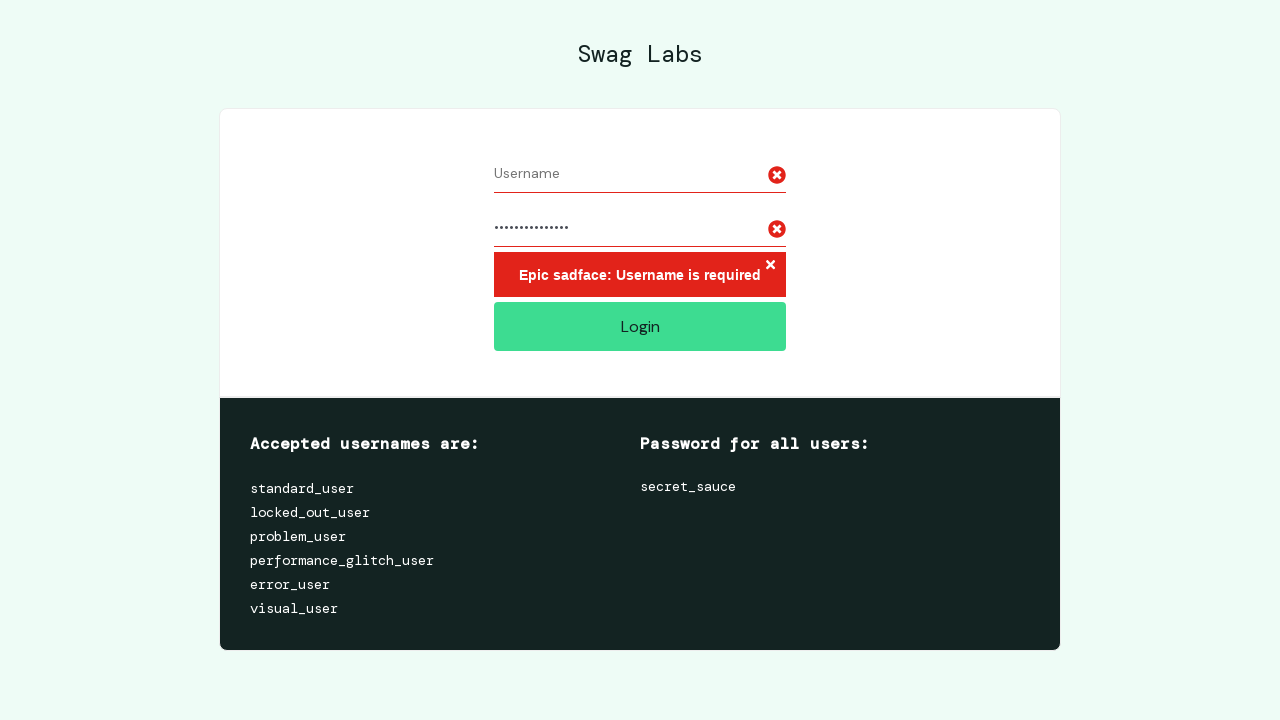

Retrieved error message from page
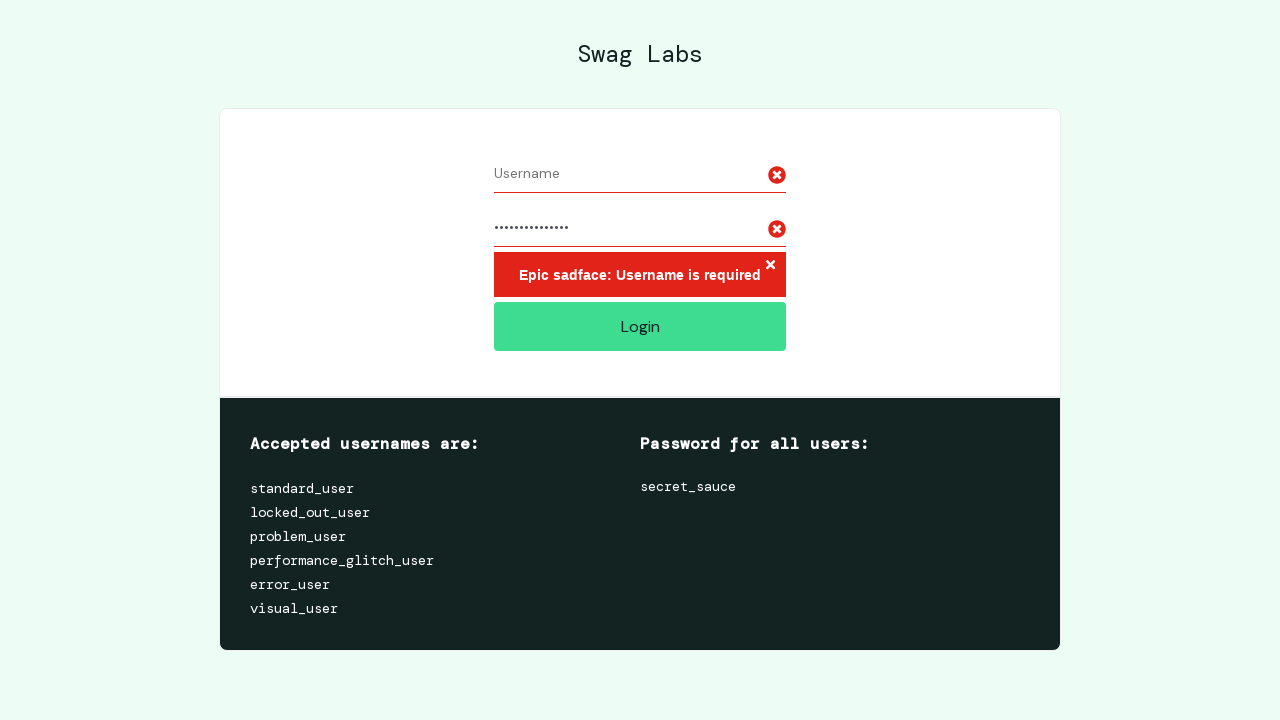

Verified error message matches expected text: 'Epic sadface: Username is required'
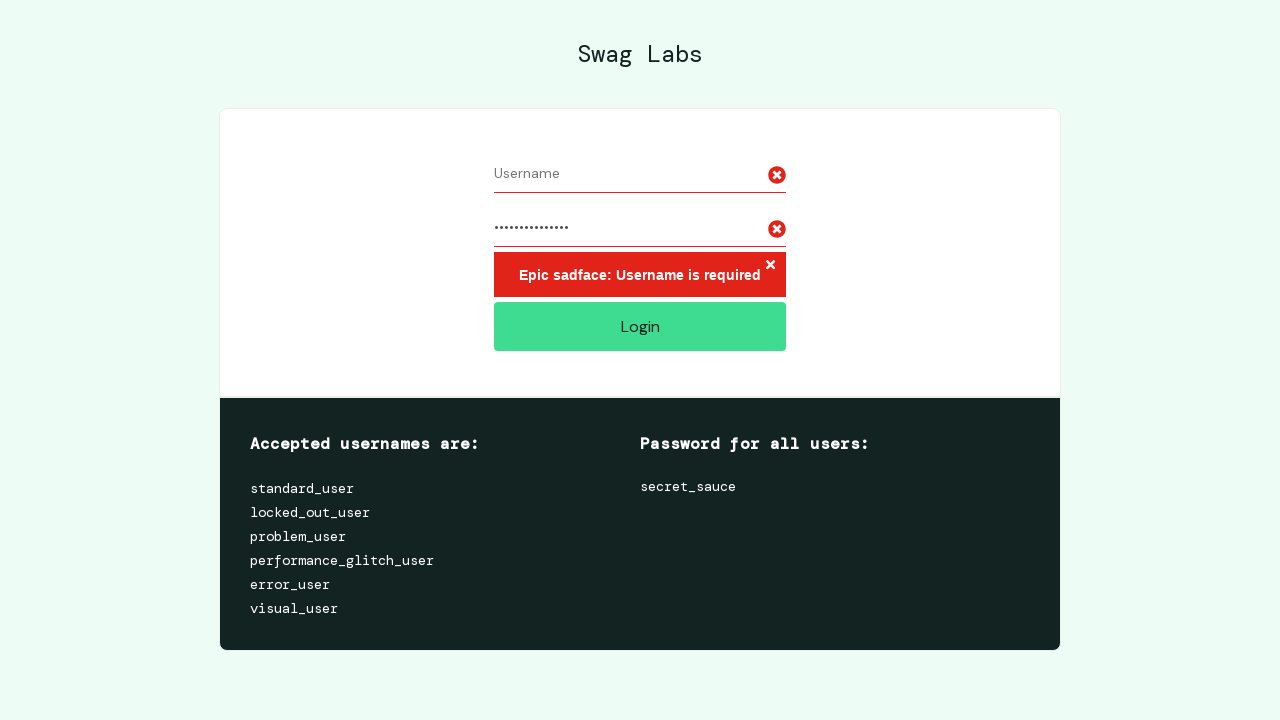

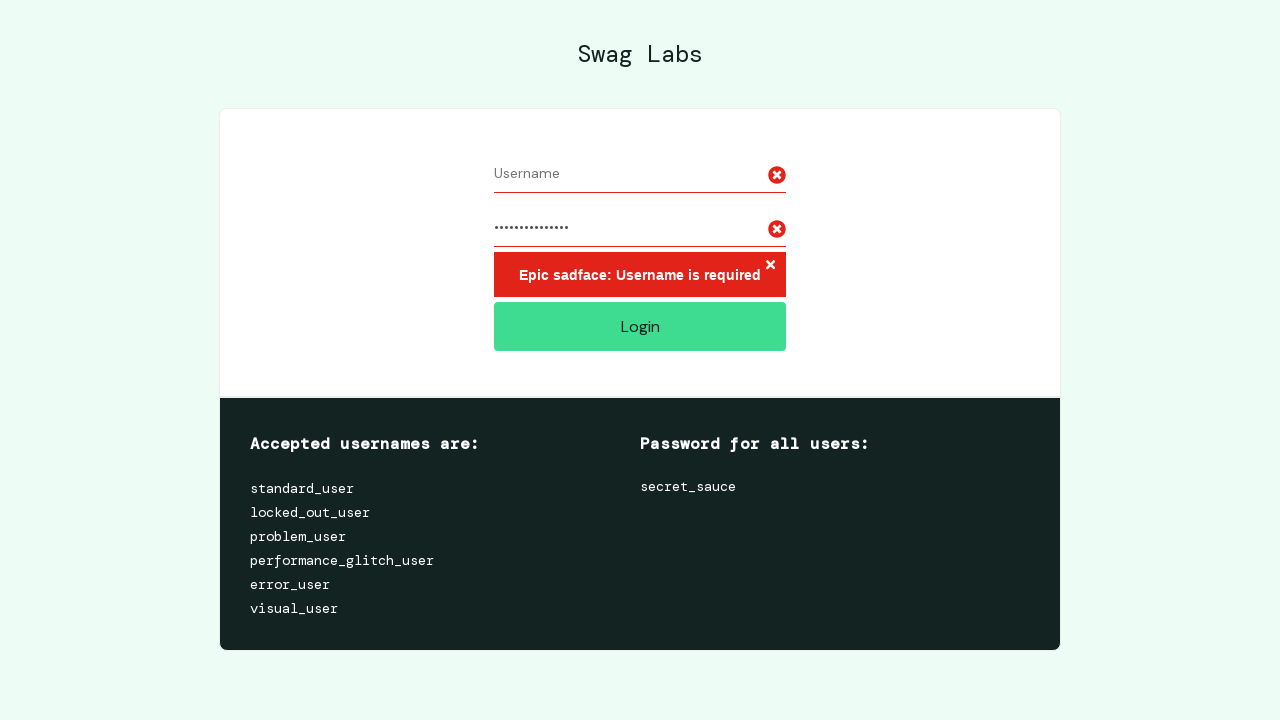